Tests an e-commerce website by adding multiple items to cart, proceeding to checkout, and applying a promo code

Starting URL: https://rahulshettyacademy.com/seleniumPractise/#/

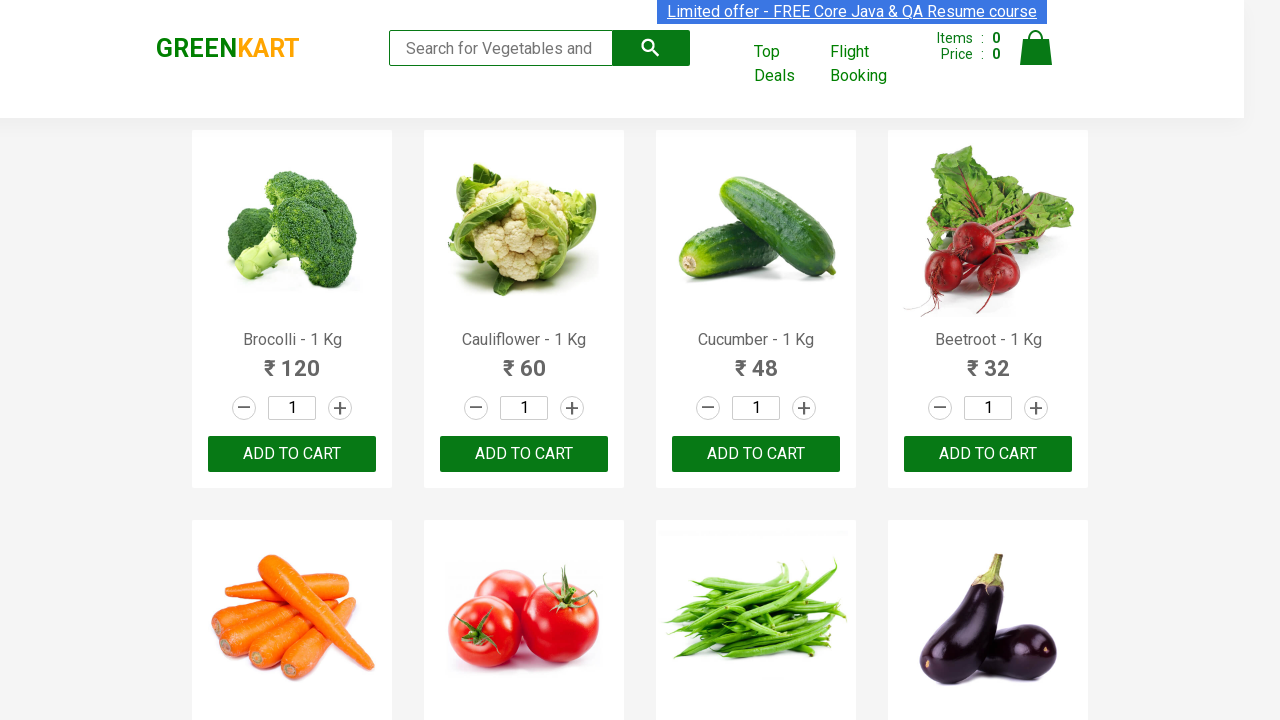

Waited 3 seconds for page to load
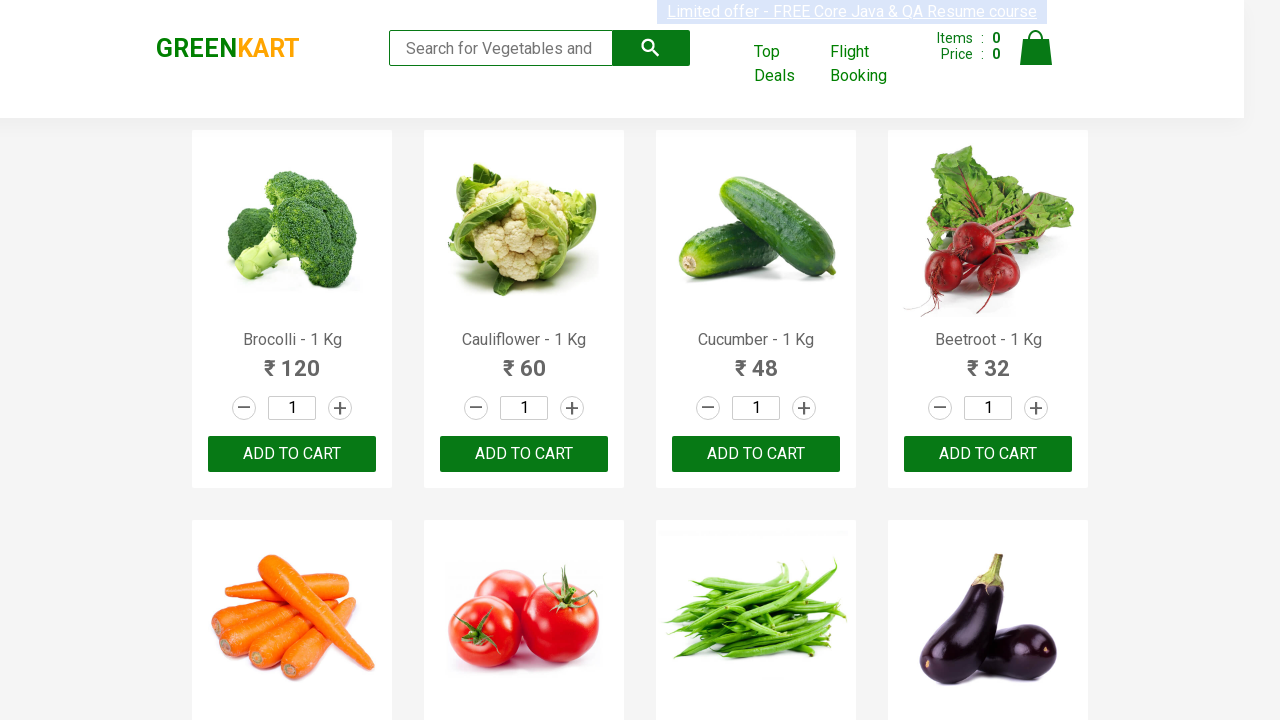

Located all product name elements
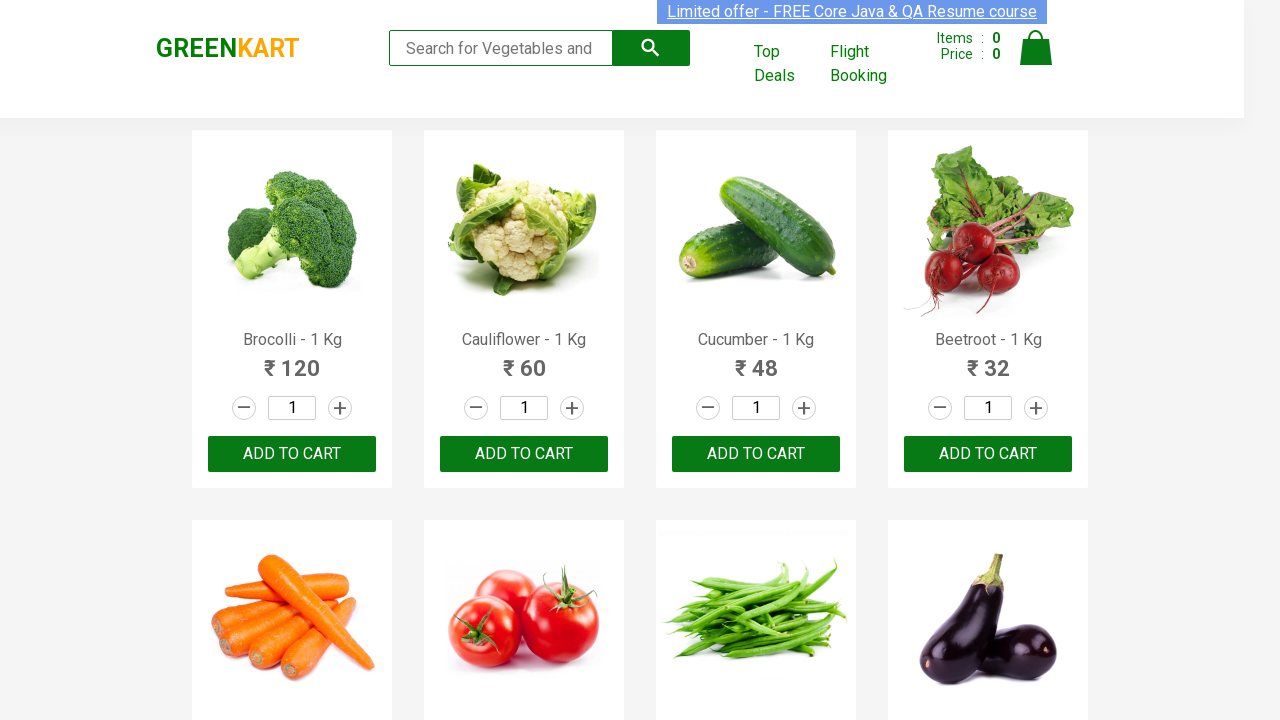

Added 'Brocolli' to cart at (292, 454) on xpath=//div[@class='product-action']/button >> nth=0
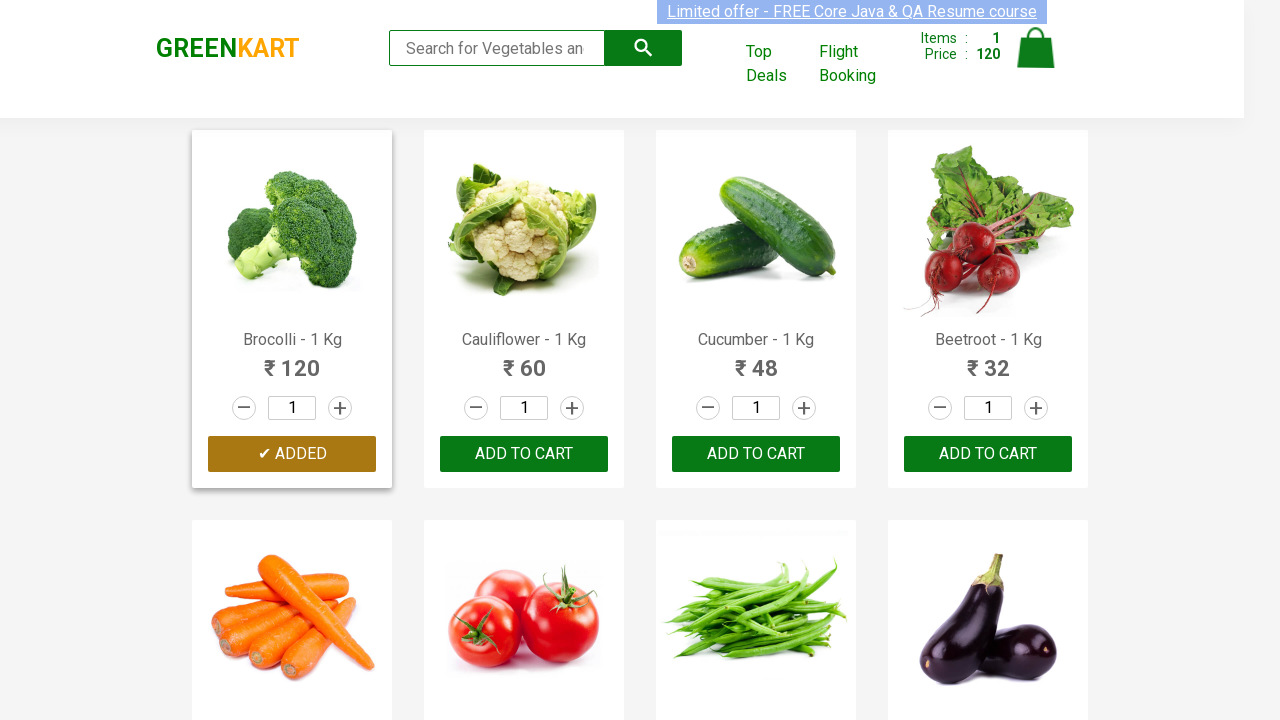

Added 'Cucumber' to cart at (756, 454) on xpath=//div[@class='product-action']/button >> nth=2
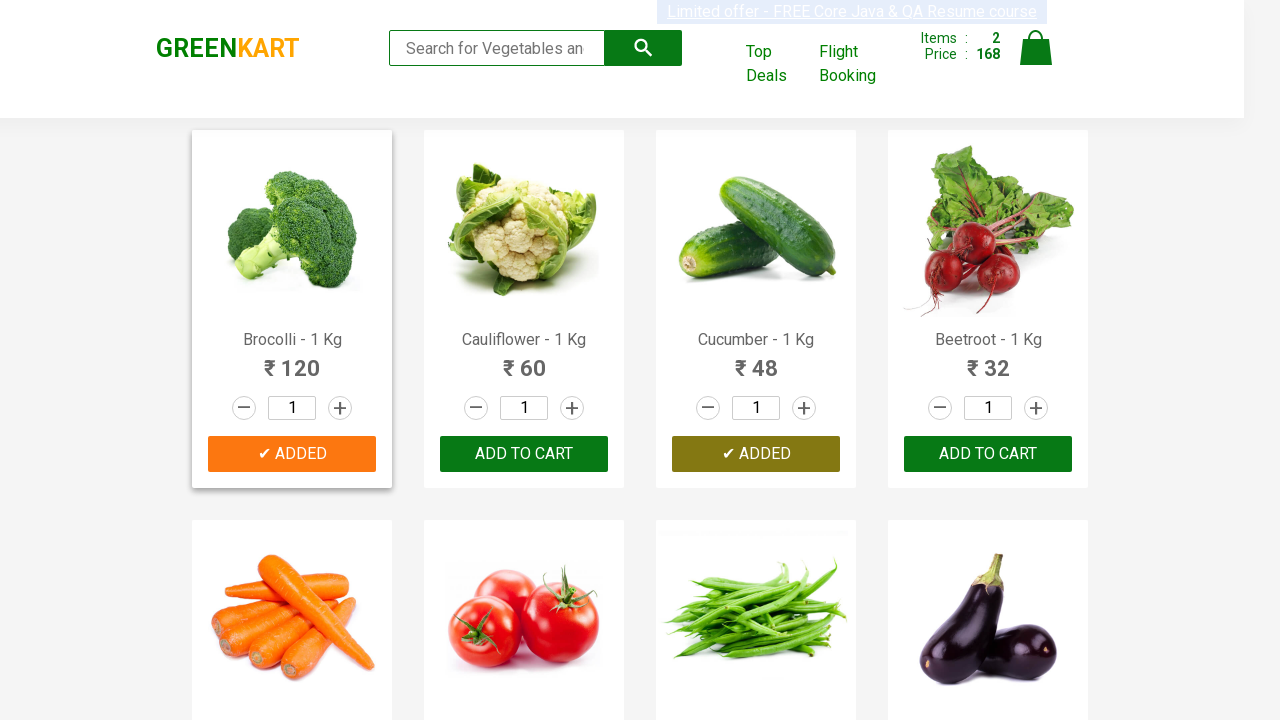

Added 'Beetroot' to cart at (988, 454) on xpath=//div[@class='product-action']/button >> nth=3
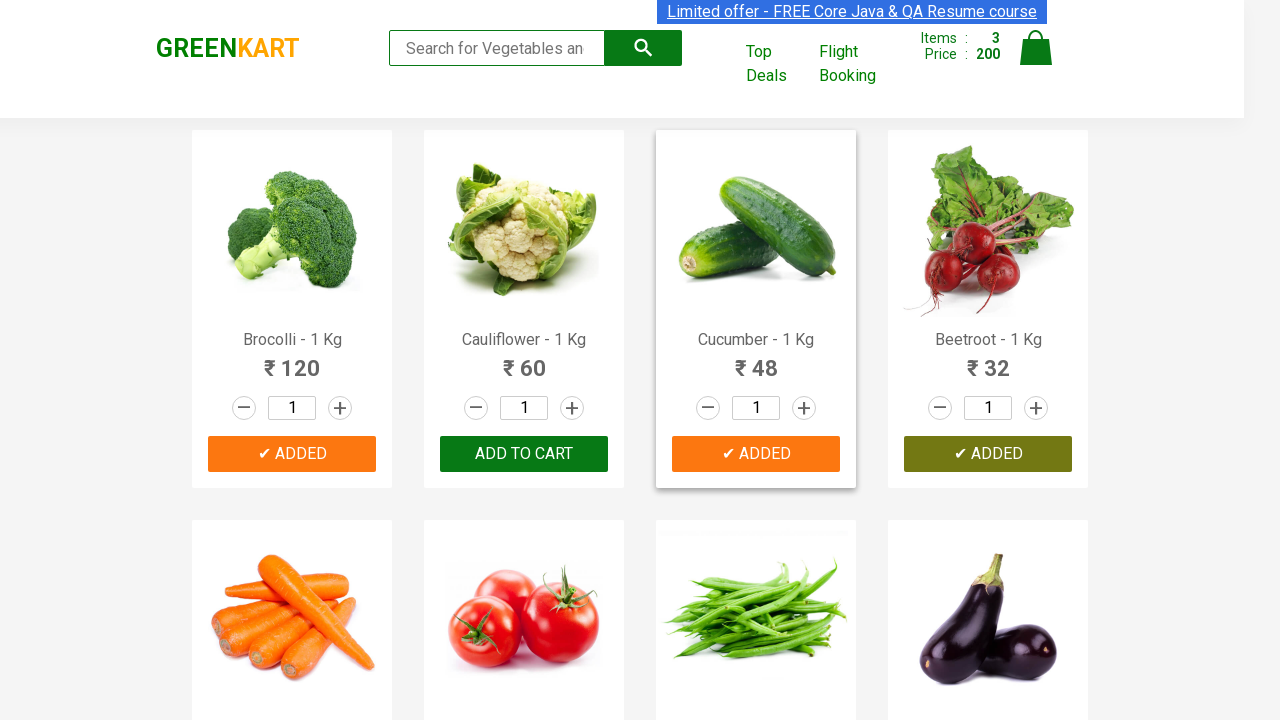

Added 'Mushroom' to cart at (524, 360) on xpath=//div[@class='product-action']/button >> nth=9
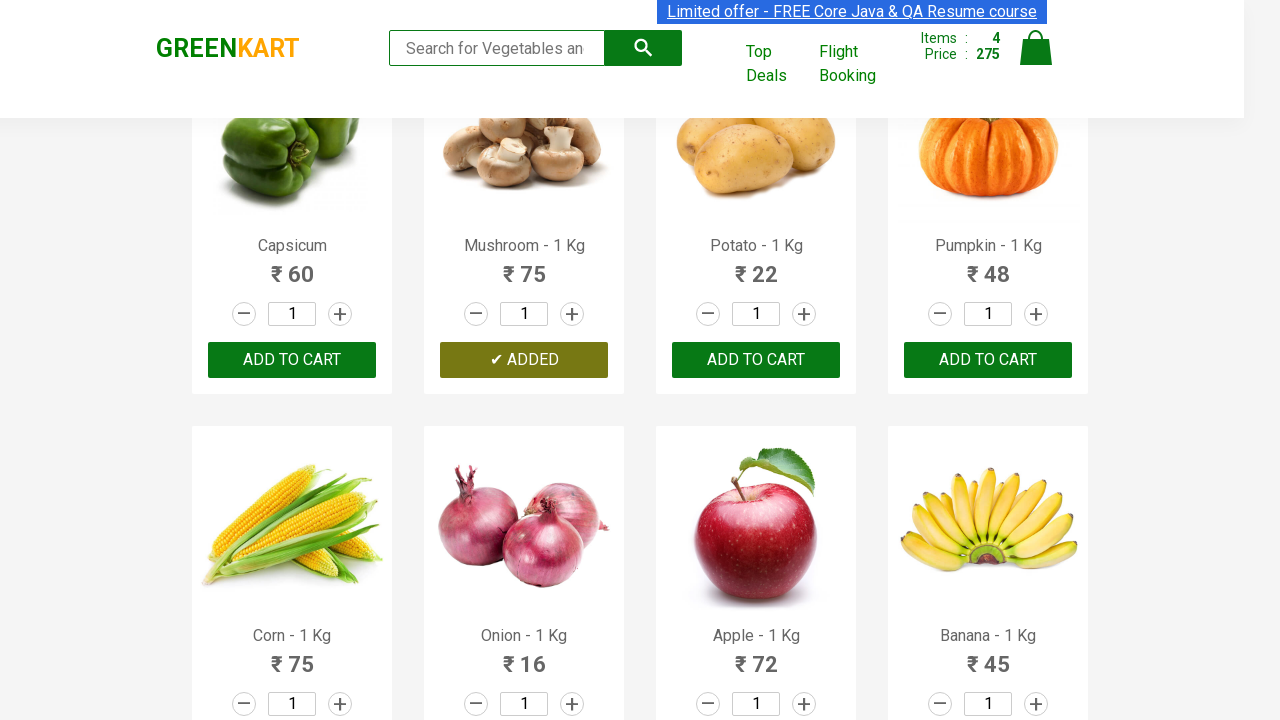

Clicked cart icon to view cart at (1036, 48) on img[alt='Cart']
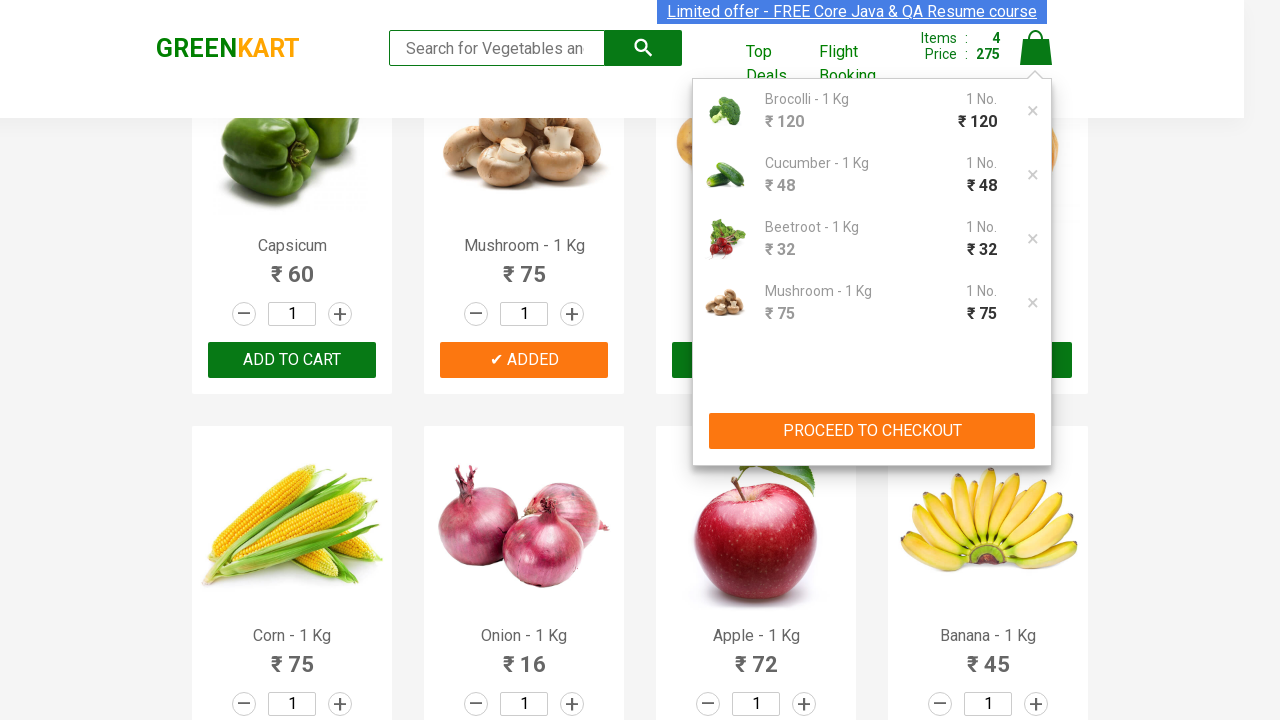

Clicked PROCEED TO CHECKOUT button at (872, 431) on xpath=//button[contains(text(),'PROCEED TO CHECKOUT')]
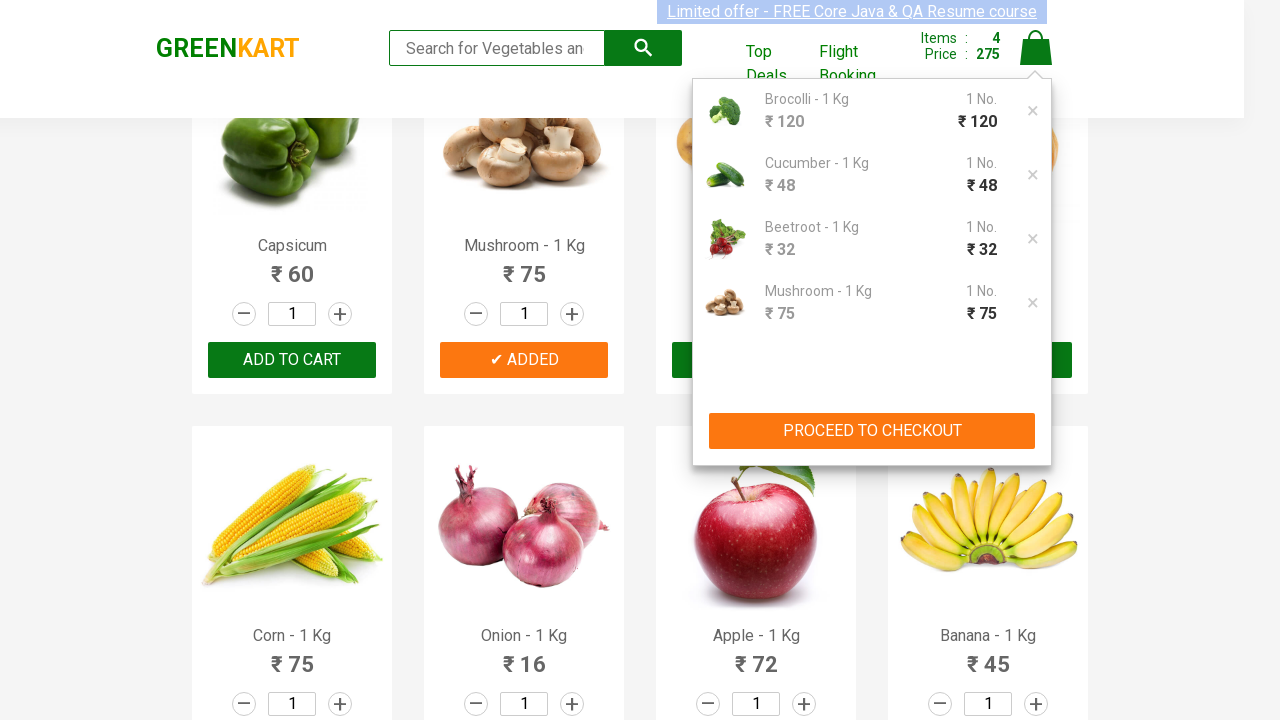

Promo code input field became visible
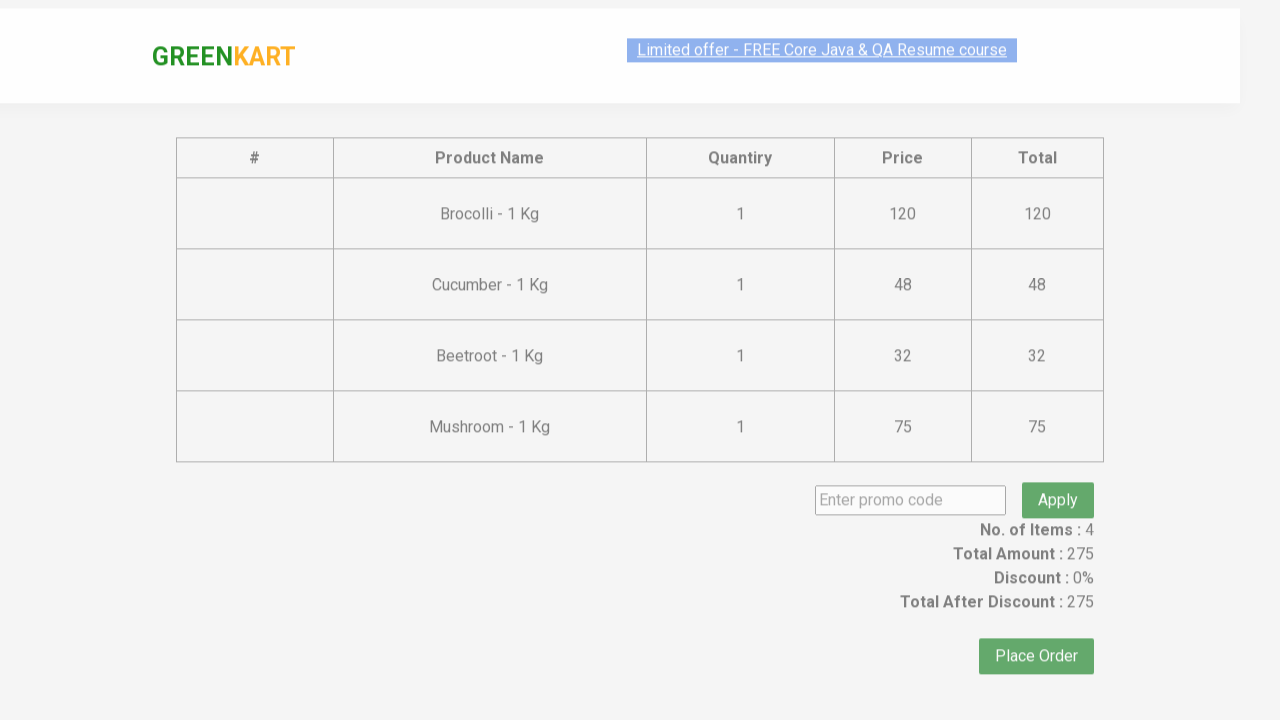

Entered promo code 'rahulshettyacademy' on input.promoCode
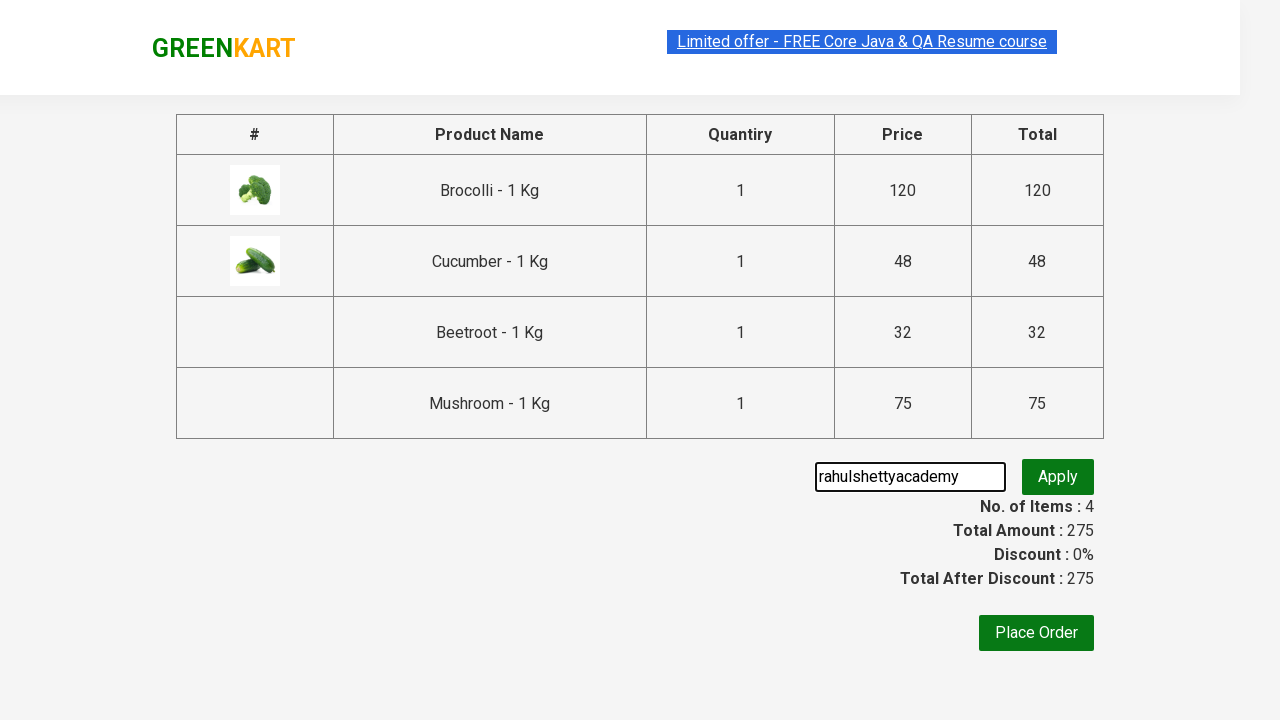

Clicked apply promo button at (1058, 477) on button.promoBtn
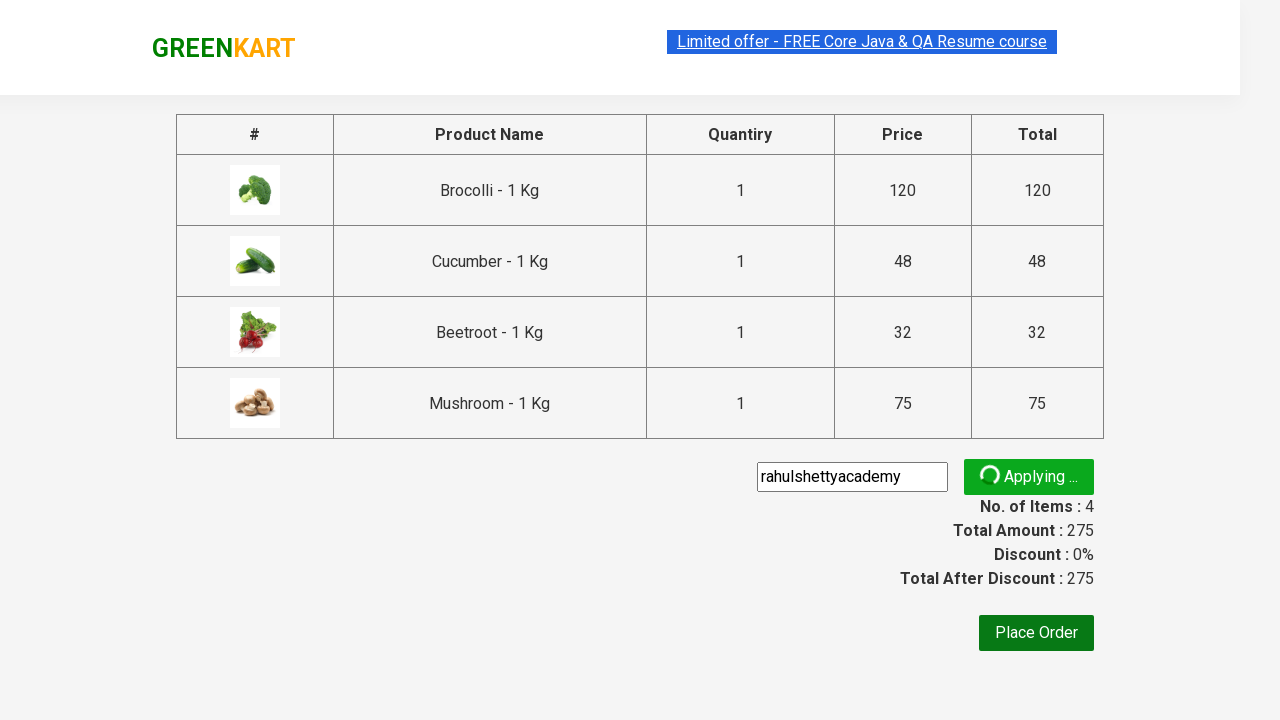

Promo code was successfully applied
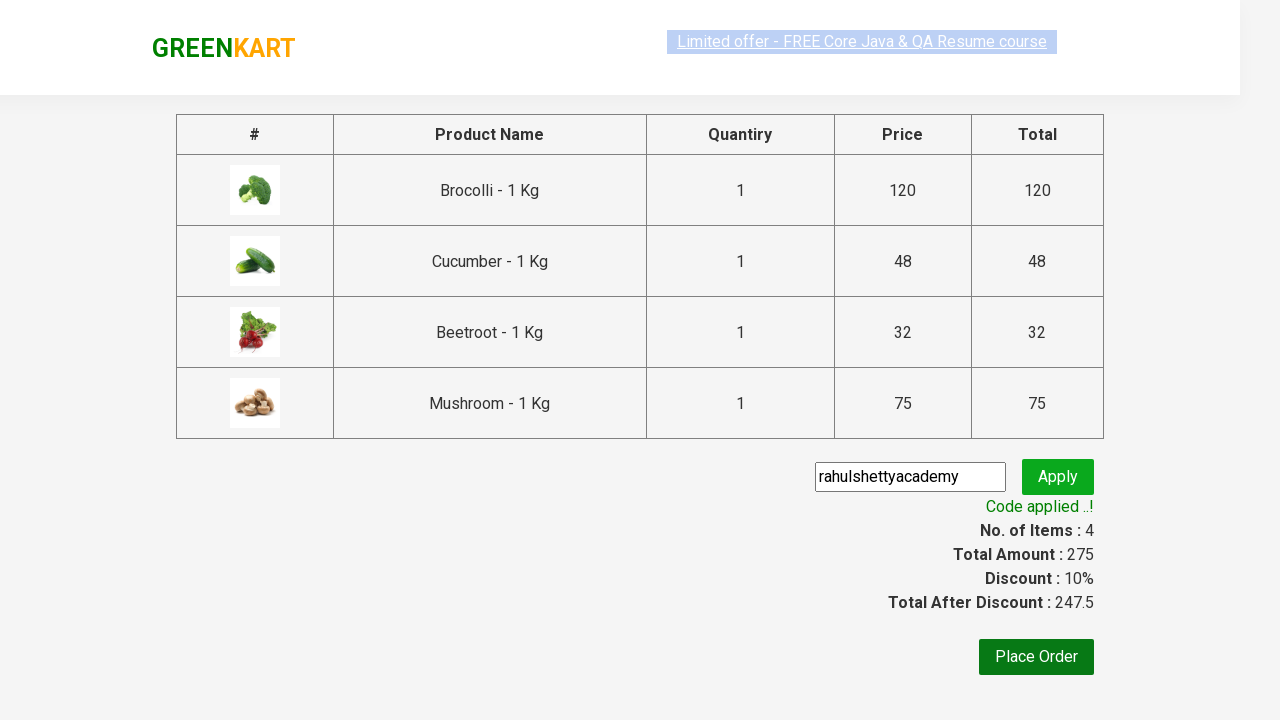

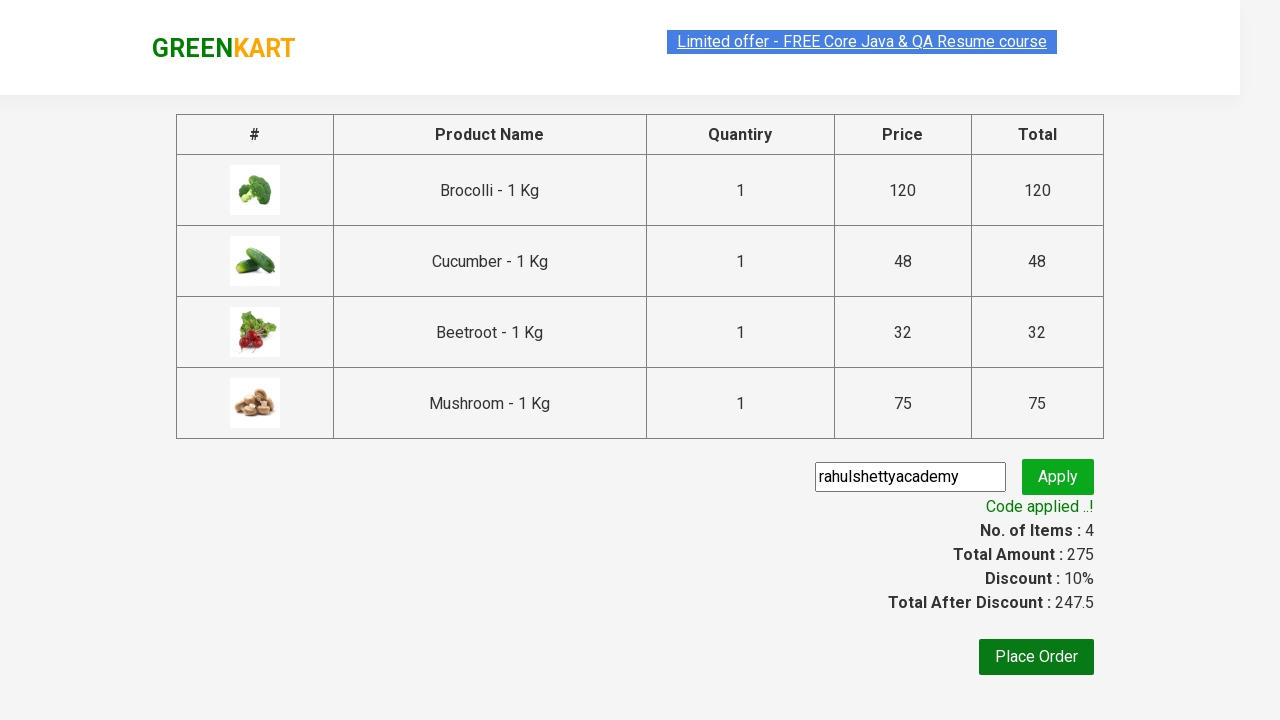